Tests a web form by entering text in an input field and clicking the submit button, then verifying a success message is displayed

Starting URL: https://www.selenium.dev/selenium/web/web-form.html

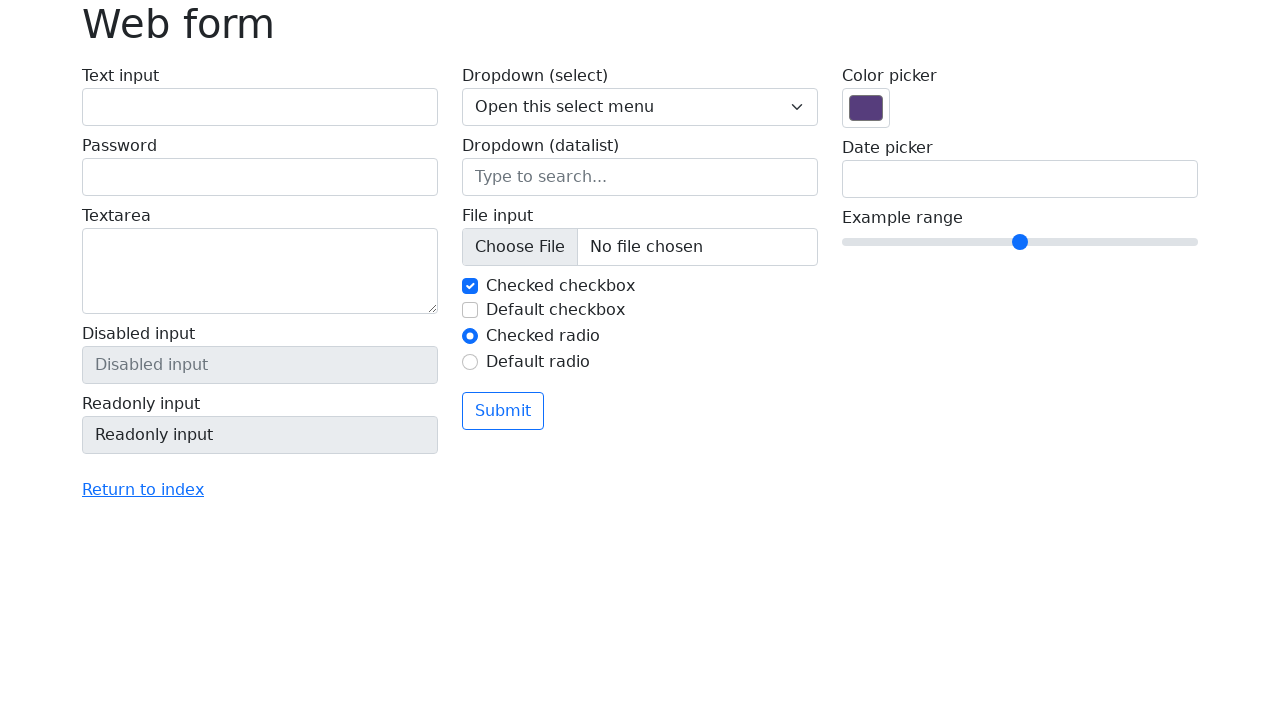

Filled text input field with 'Selenium' on input[name='my-text']
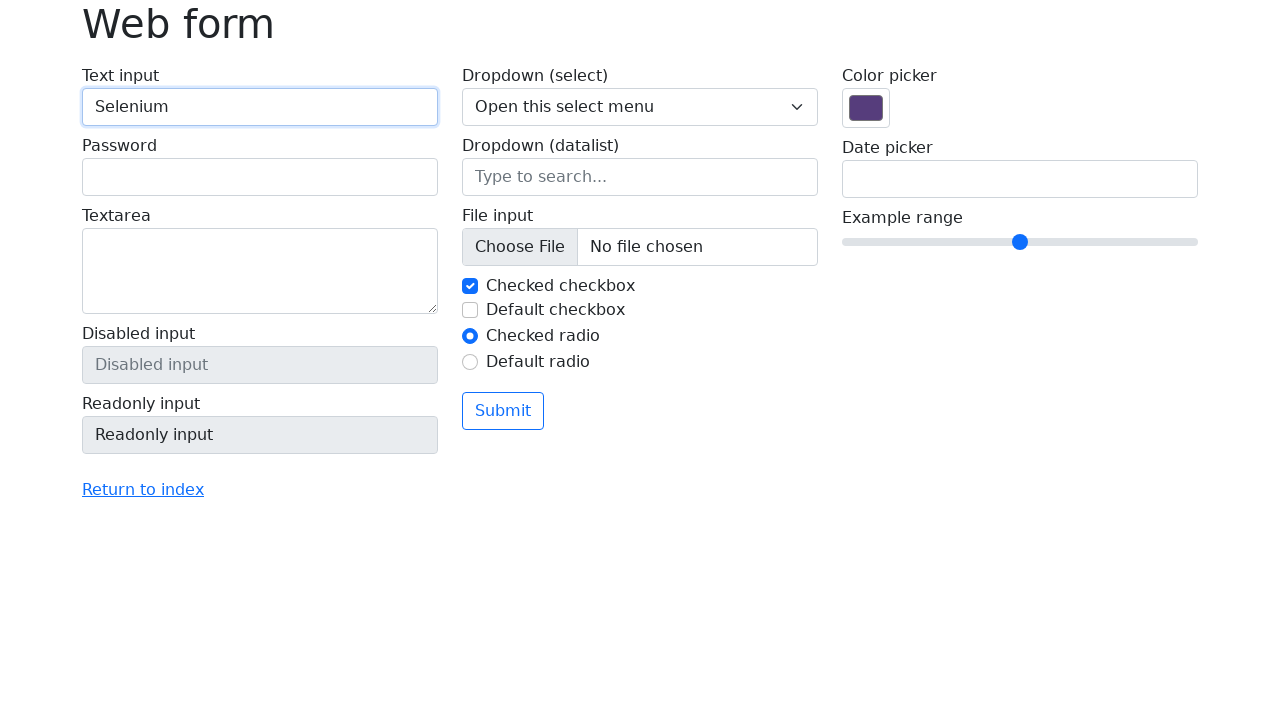

Clicked submit button at (503, 411) on button
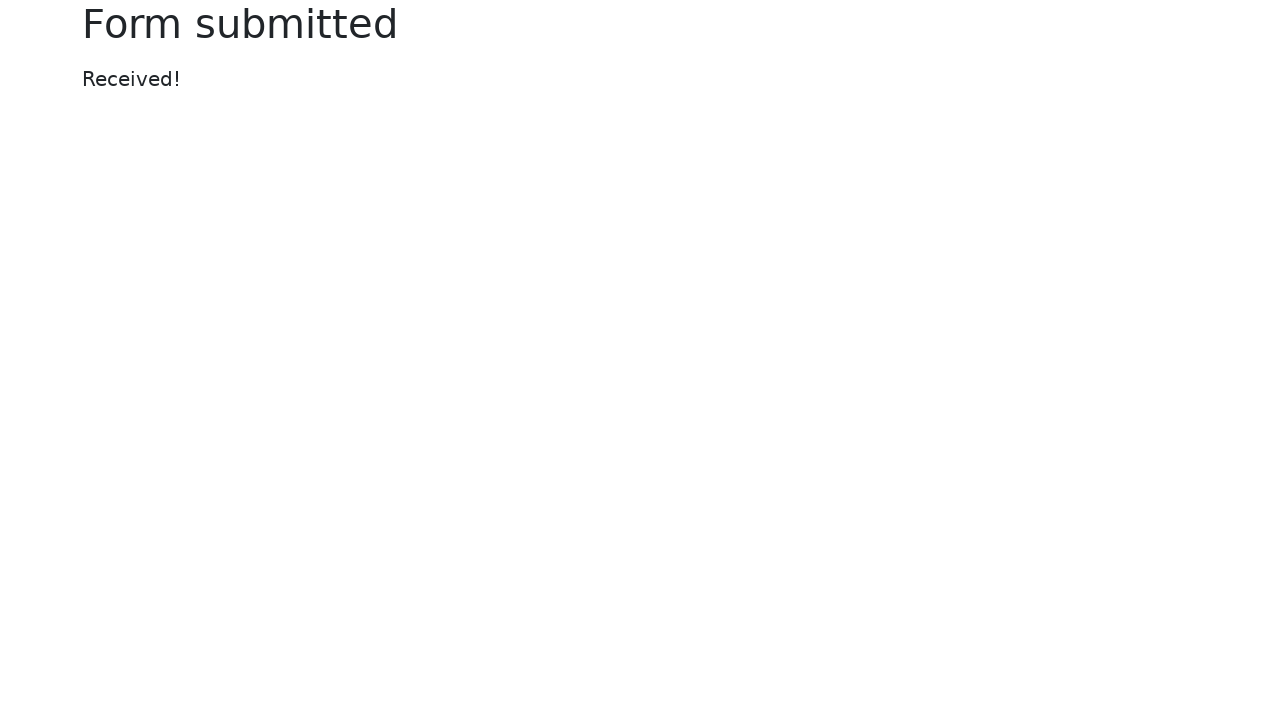

Success message displayed
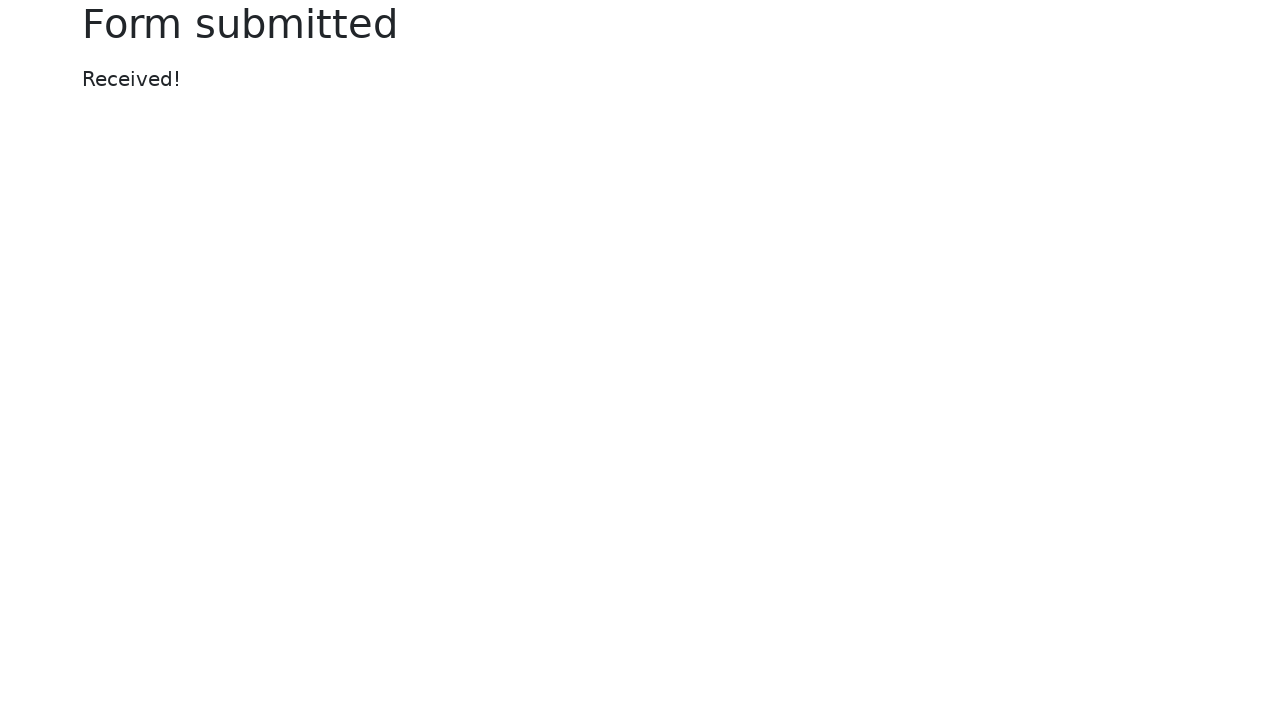

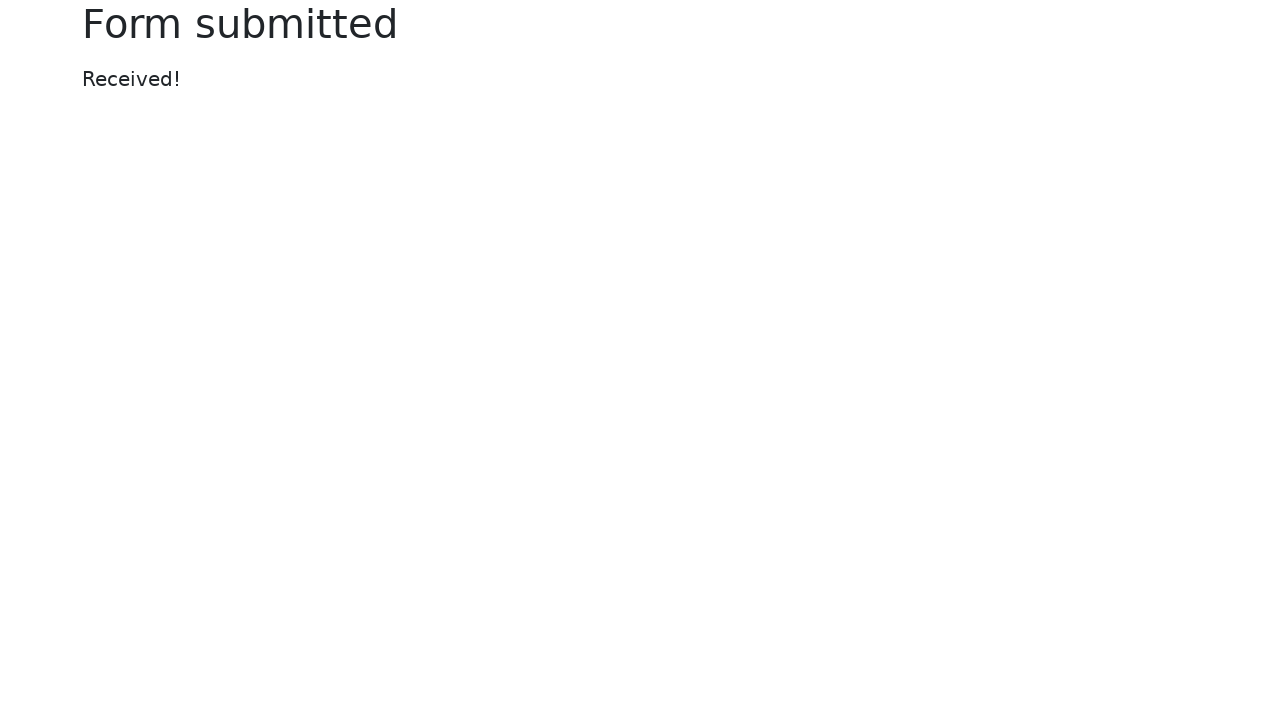